Retrieves a value from an element attribute, calculates a mathematical result, fills a form with the answer, checks checkboxes, and submits the form

Starting URL: http://suninjuly.github.io/get_attribute.html

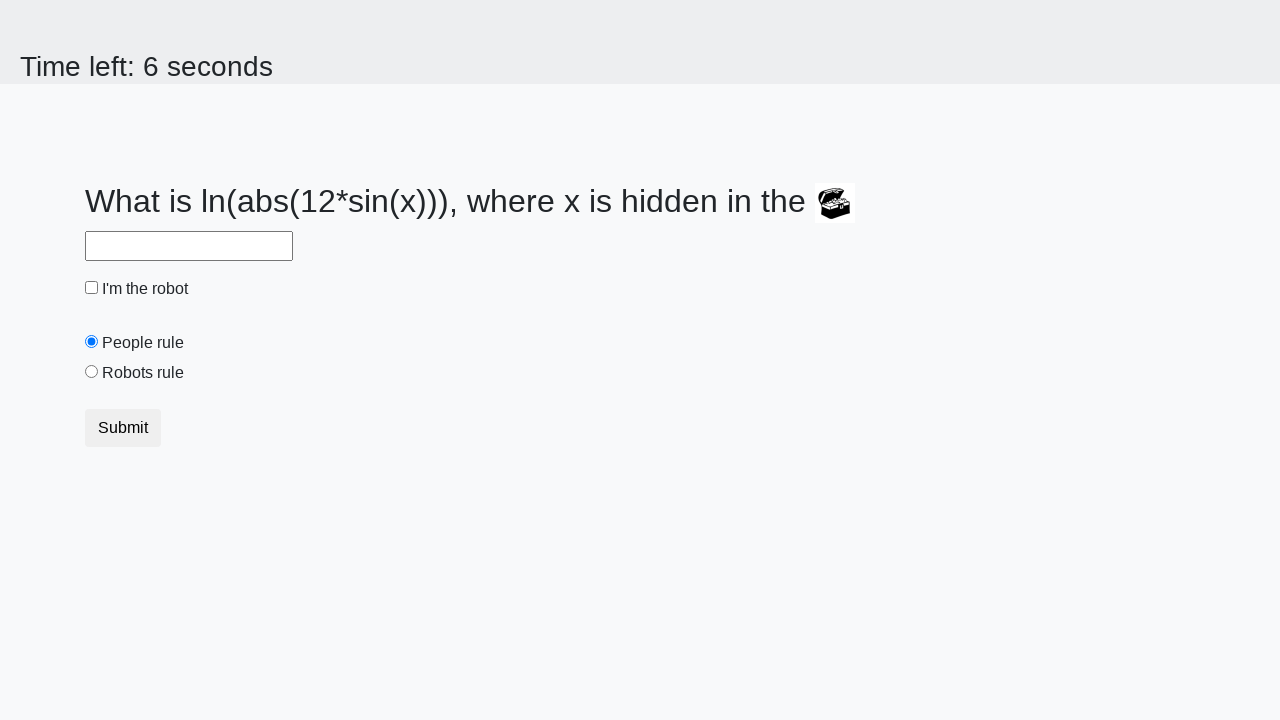

Retrieved valuex attribute from treasure element
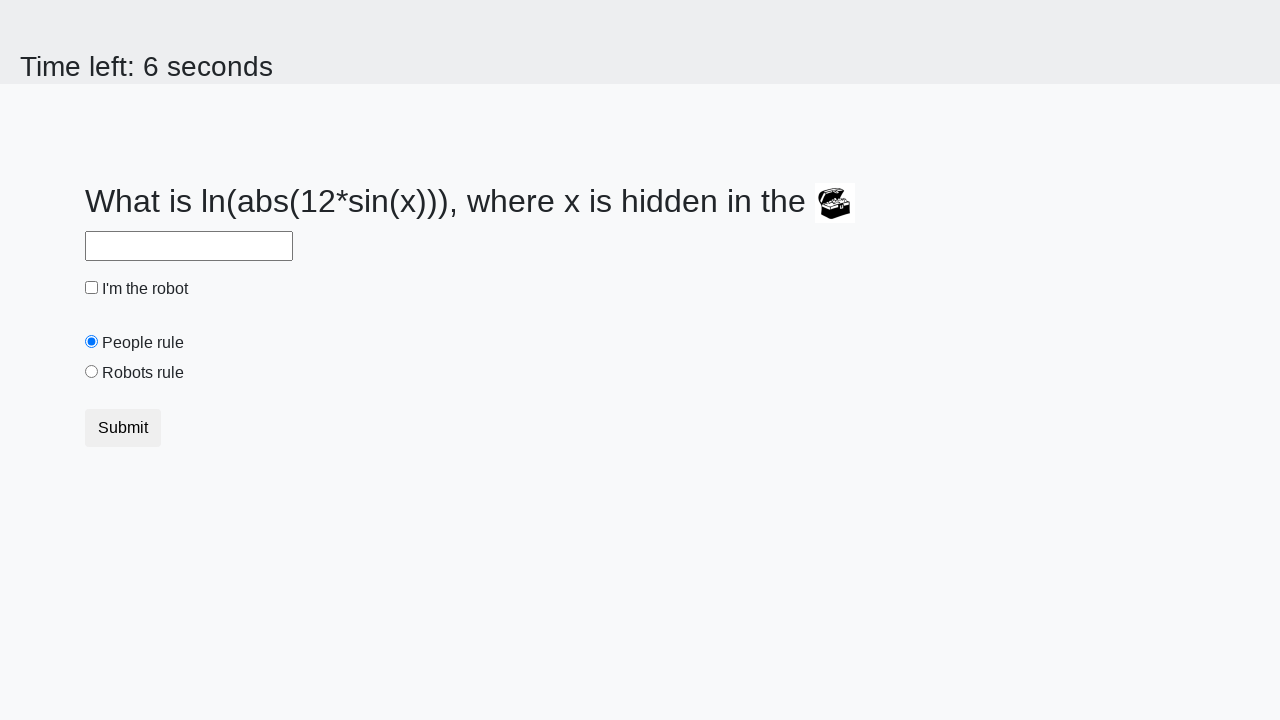

Calculated mathematical result using formula: log(abs(12 * sin(x)))
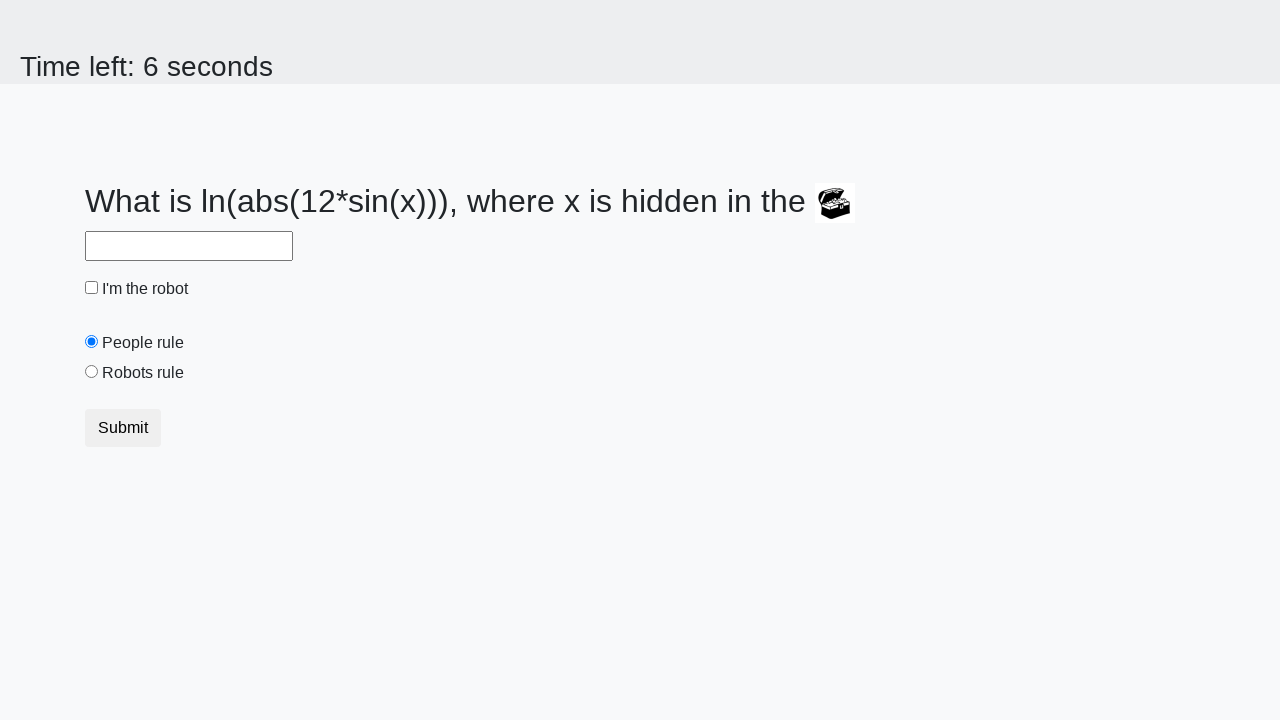

Filled answer field with calculated value on #answer
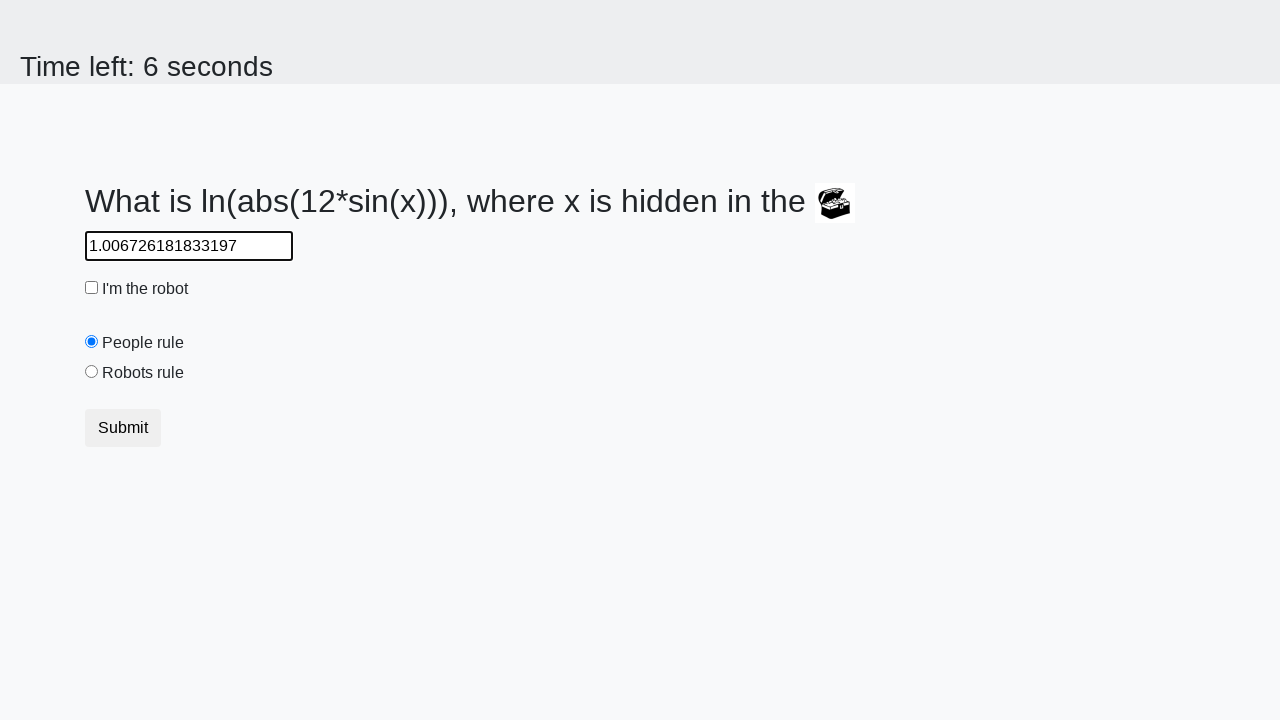

Checked the robot checkbox at (92, 288) on #robotCheckbox
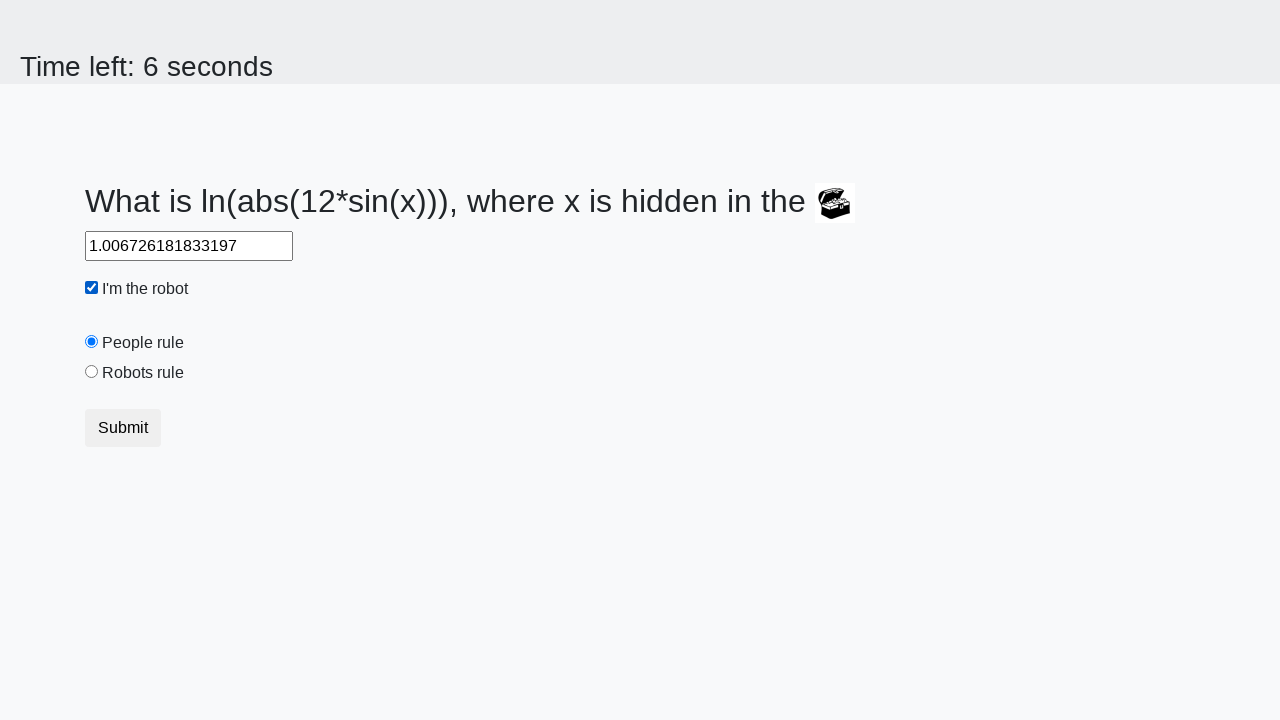

Selected robots rule radio button at (92, 372) on #robotsRule
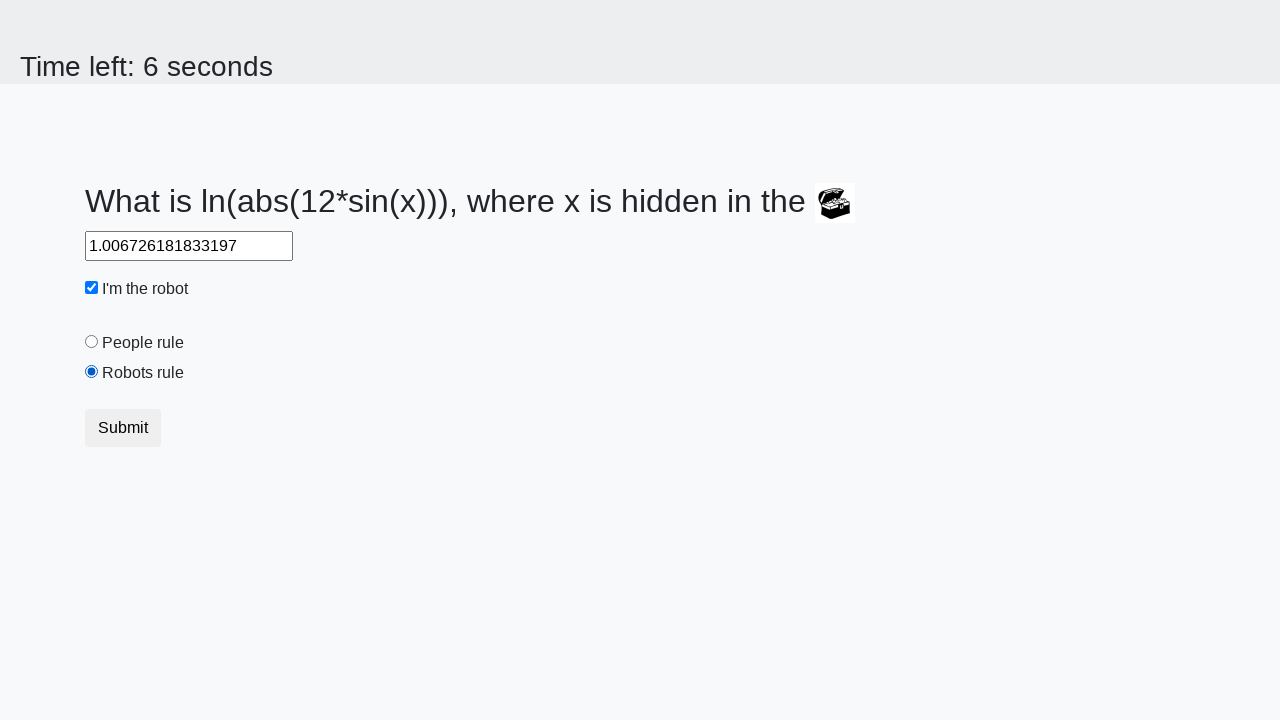

Submitted the form by clicking submit button at (123, 428) on .btn.btn-default
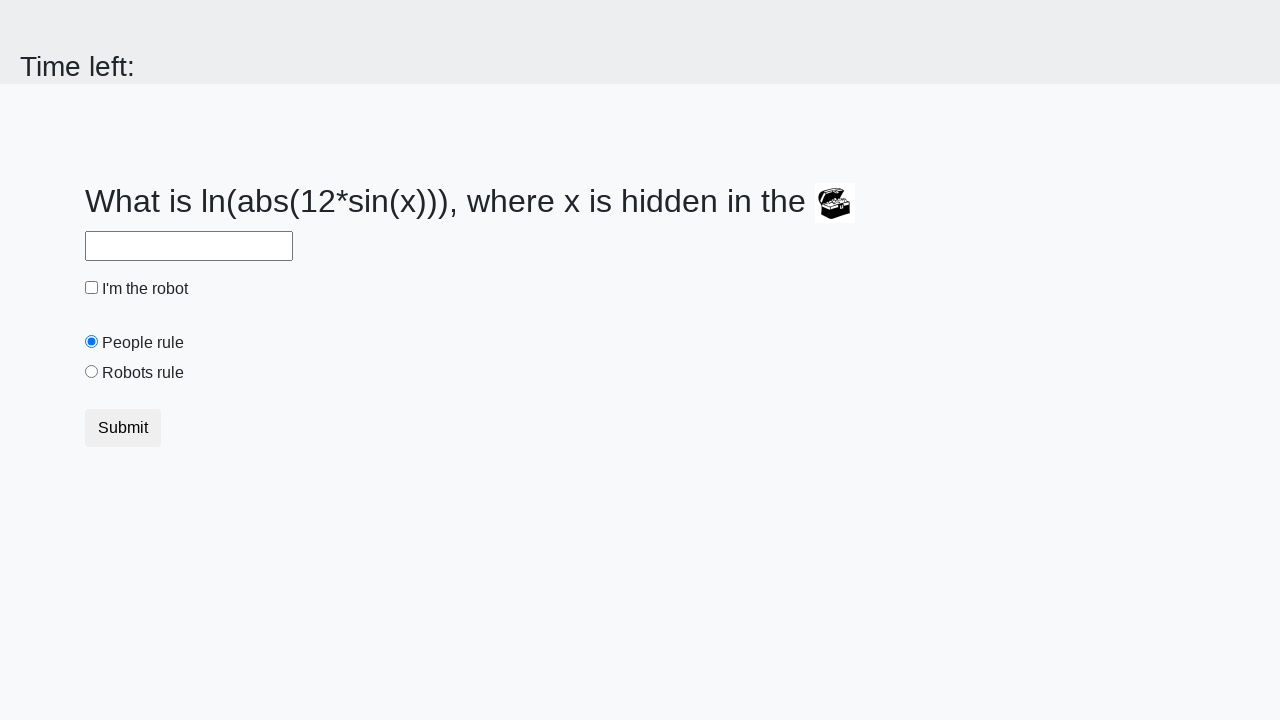

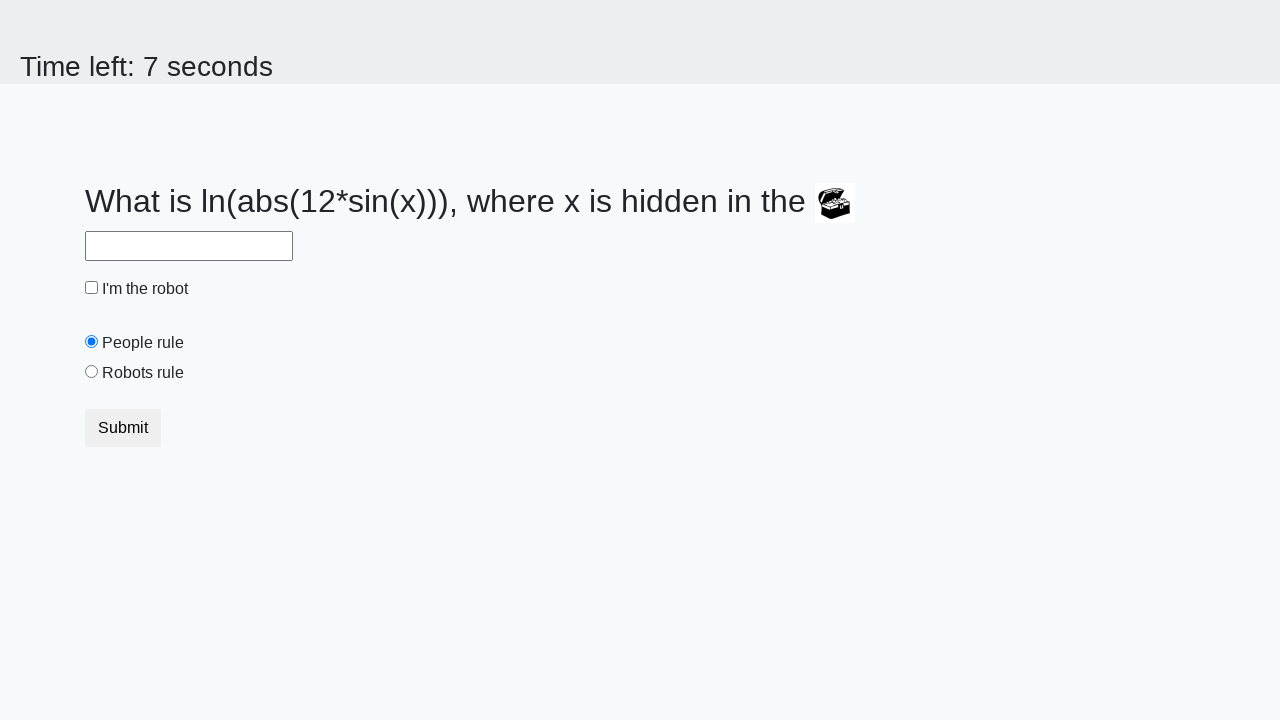